Tests mouse hover functionality on the Meesho e-commerce website by hovering over the "Men" category navigation element

Starting URL: https://meesho.com/

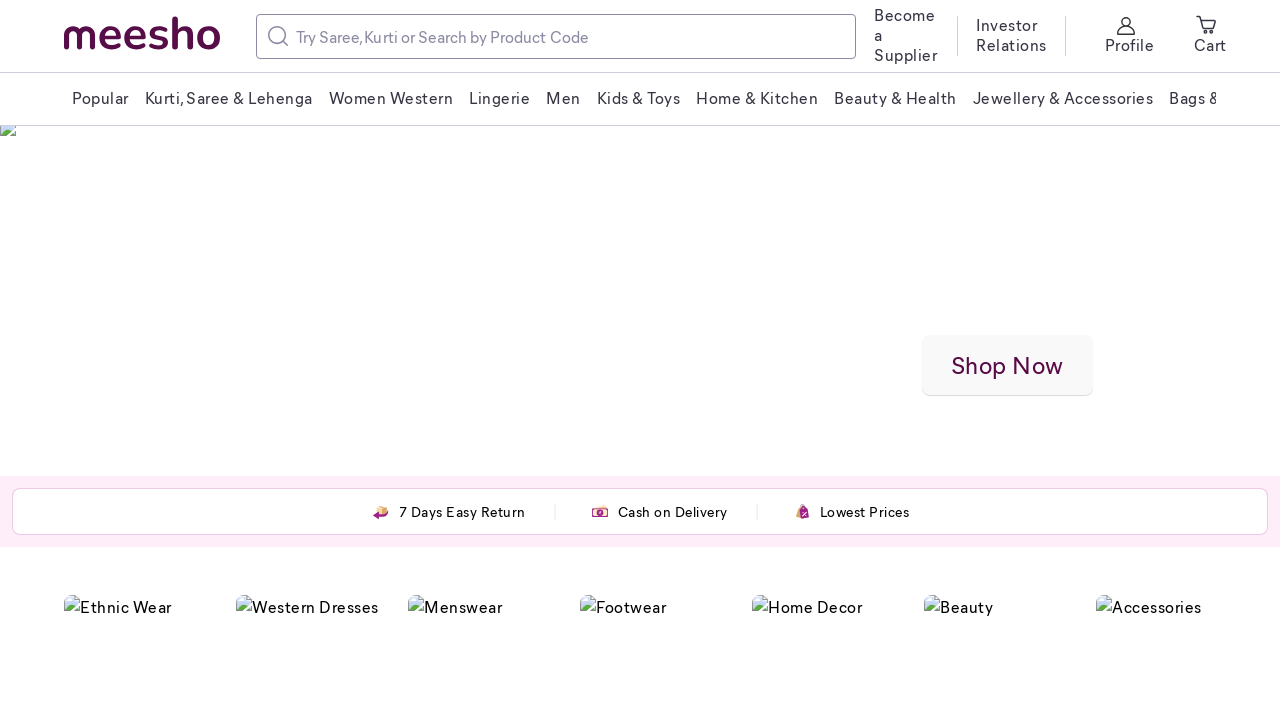

Navigated to Meesho e-commerce website
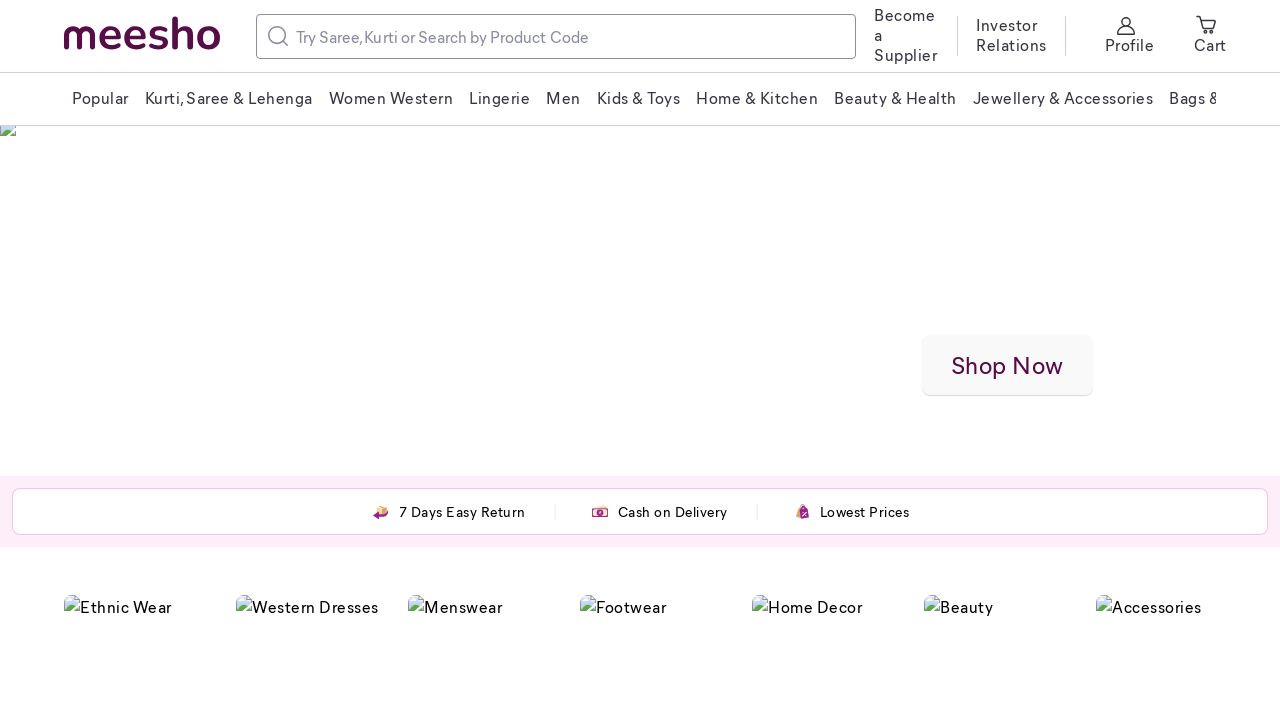

Hovered over the 'Men' category navigation element at (563, 98) on xpath=//span[text()='Men']
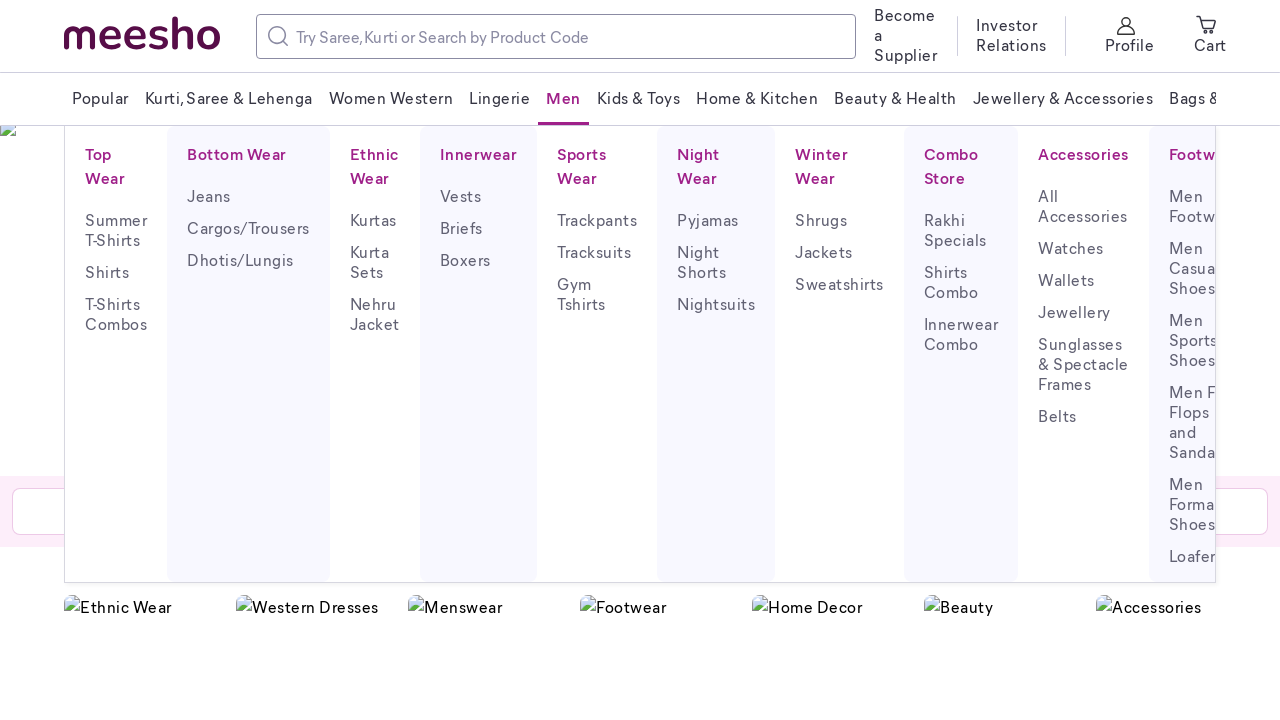

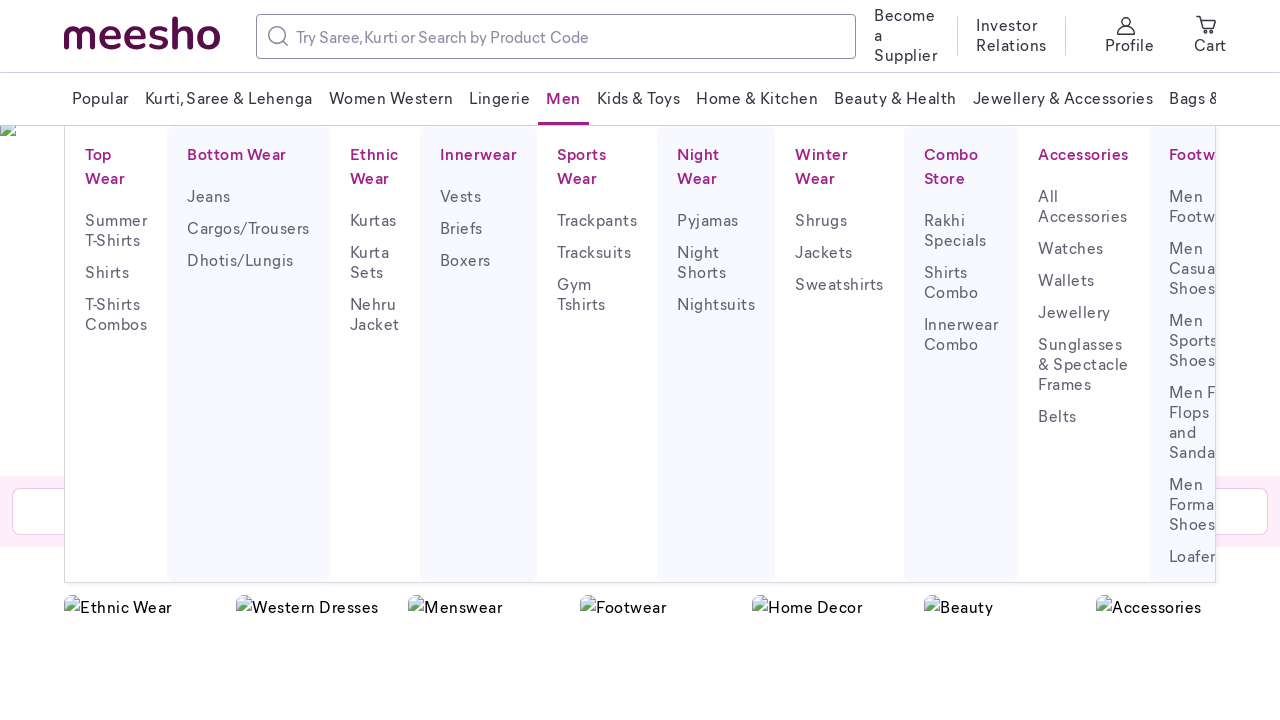